Tests filtering to display only active (non-completed) items

Starting URL: https://demo.playwright.dev/todomvc

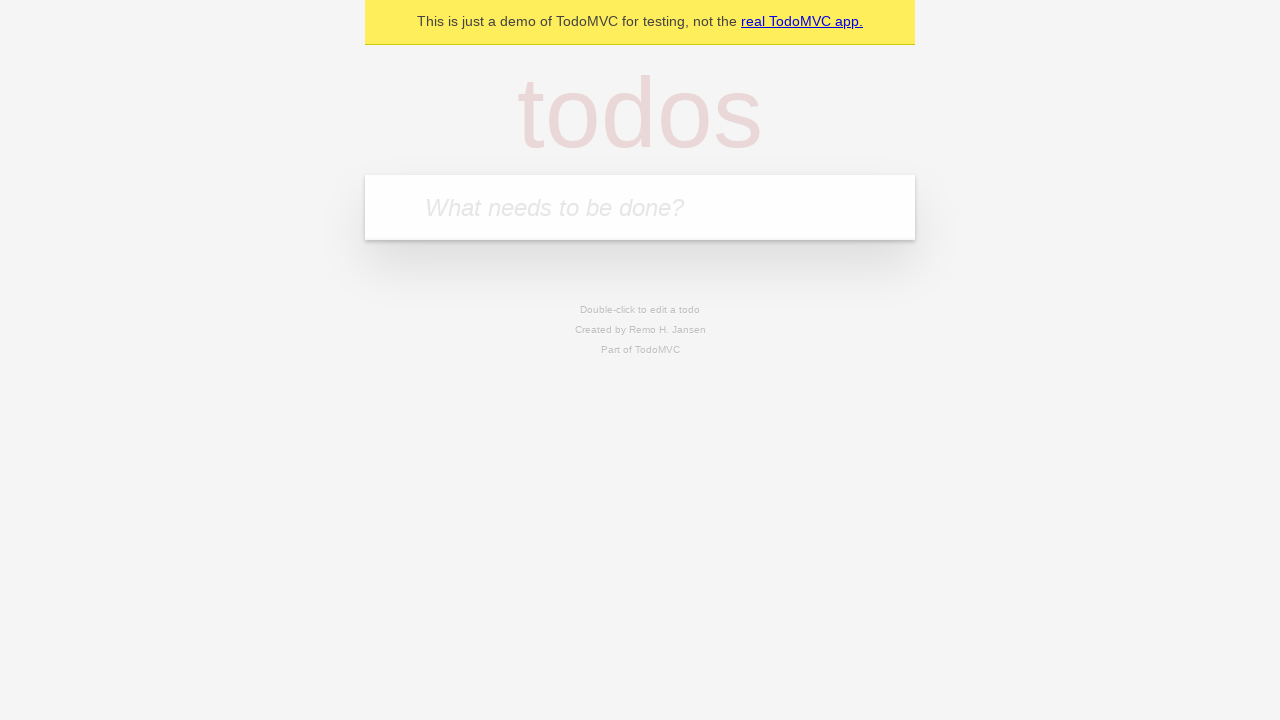

Filled todo input with 'buy some cheese' on internal:attr=[placeholder="What needs to be done?"i]
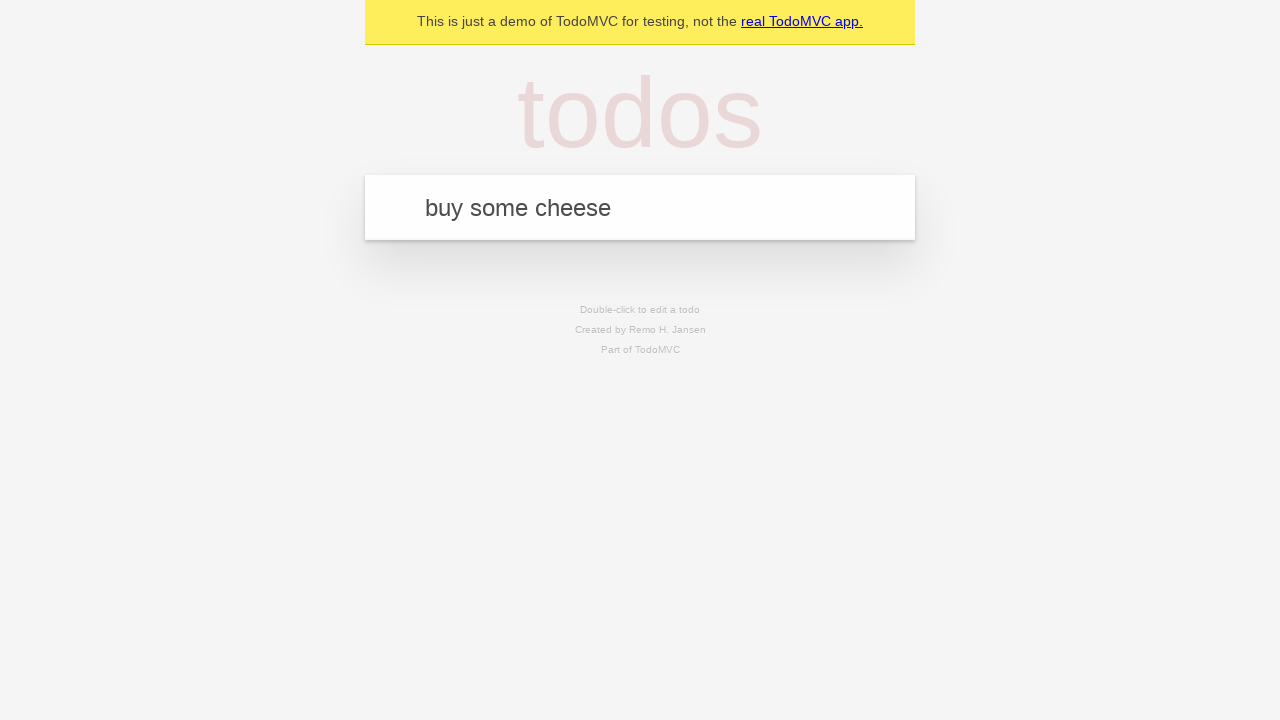

Pressed Enter to create todo 'buy some cheese' on internal:attr=[placeholder="What needs to be done?"i]
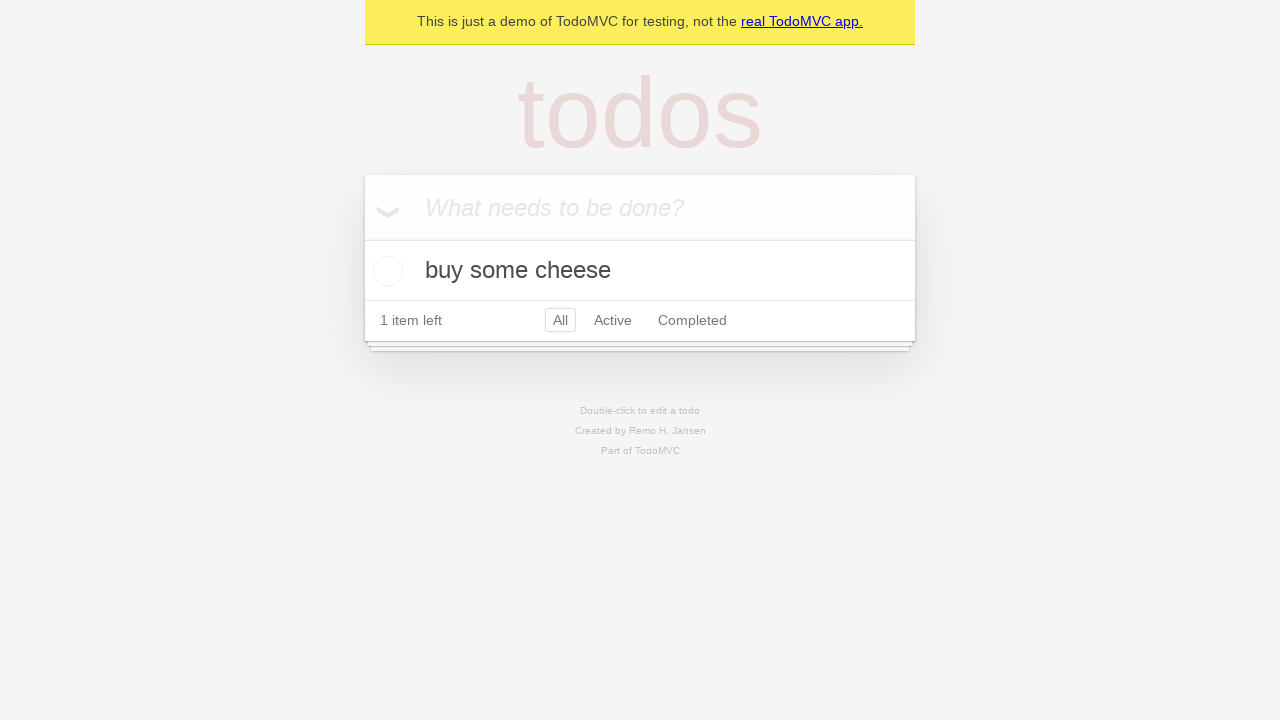

Filled todo input with 'feed the cat' on internal:attr=[placeholder="What needs to be done?"i]
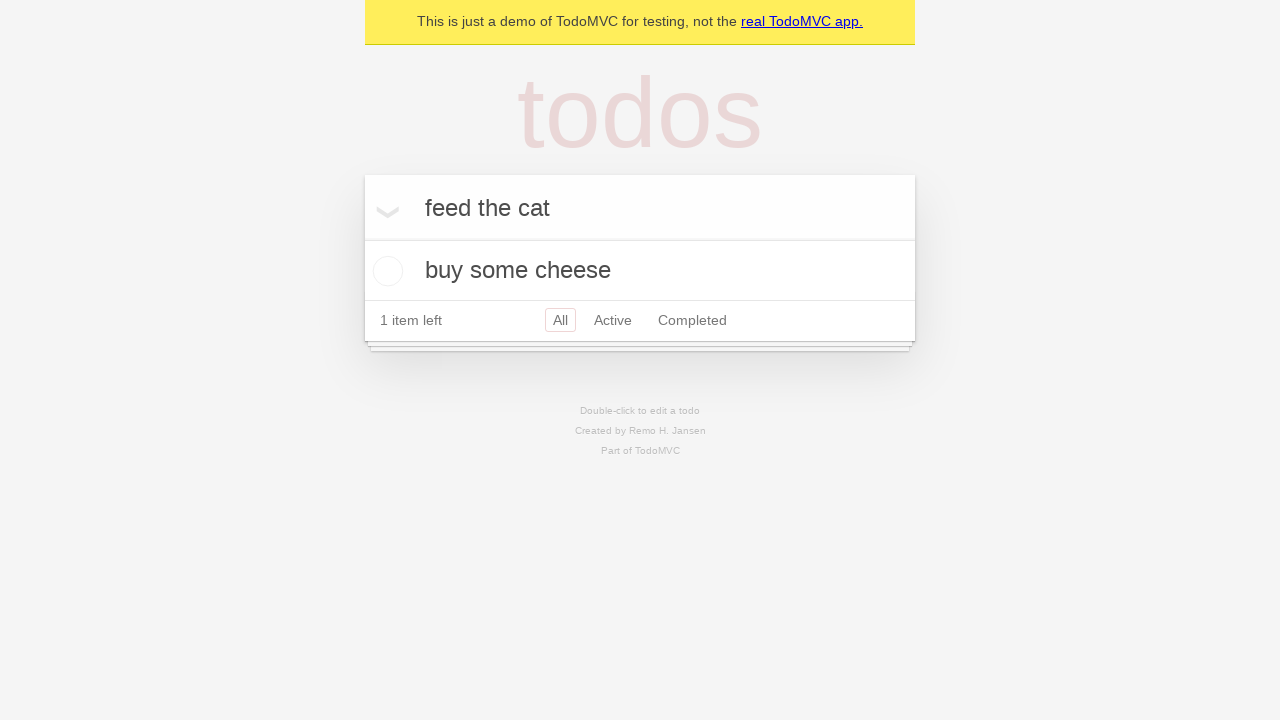

Pressed Enter to create todo 'feed the cat' on internal:attr=[placeholder="What needs to be done?"i]
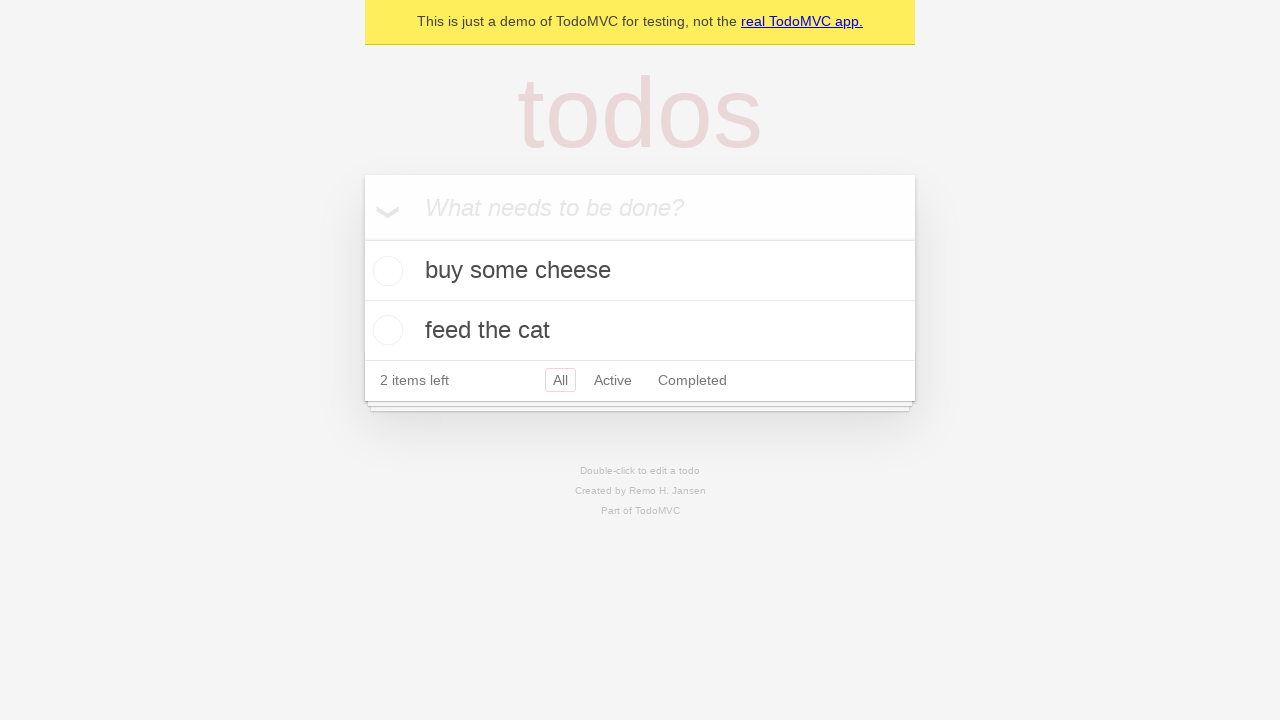

Filled todo input with 'book a doctors appointment' on internal:attr=[placeholder="What needs to be done?"i]
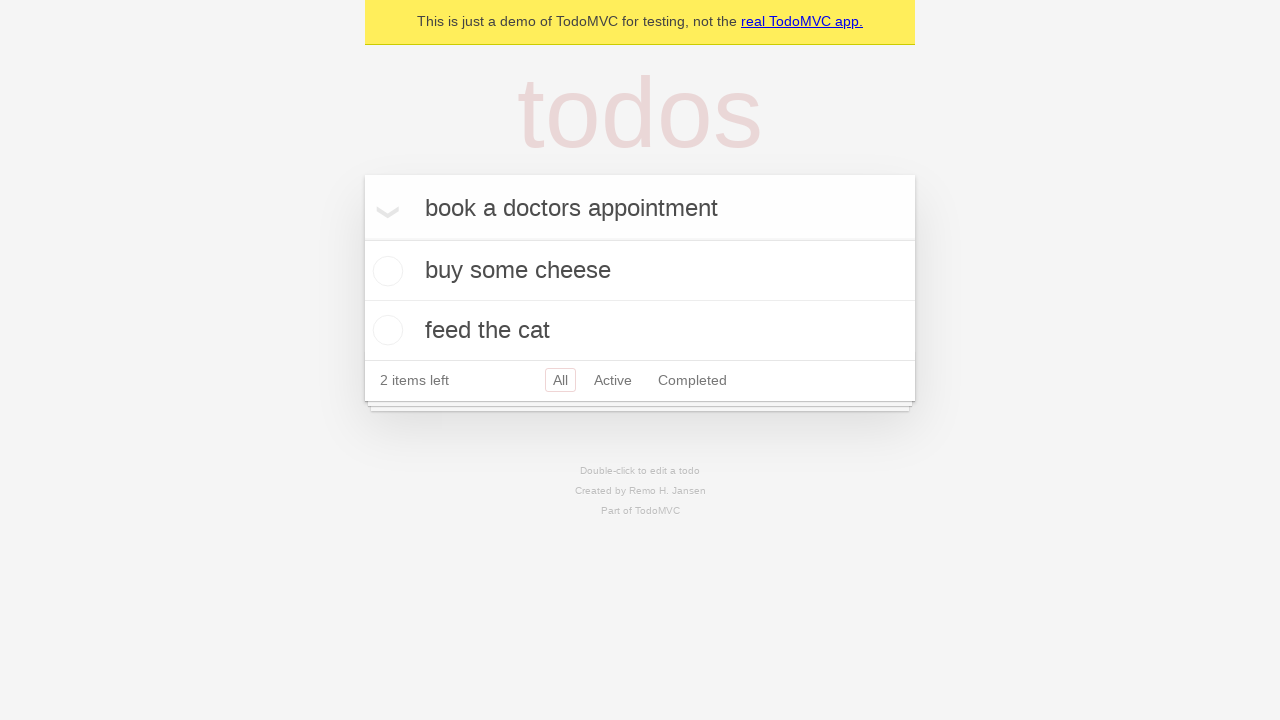

Pressed Enter to create todo 'book a doctors appointment' on internal:attr=[placeholder="What needs to be done?"i]
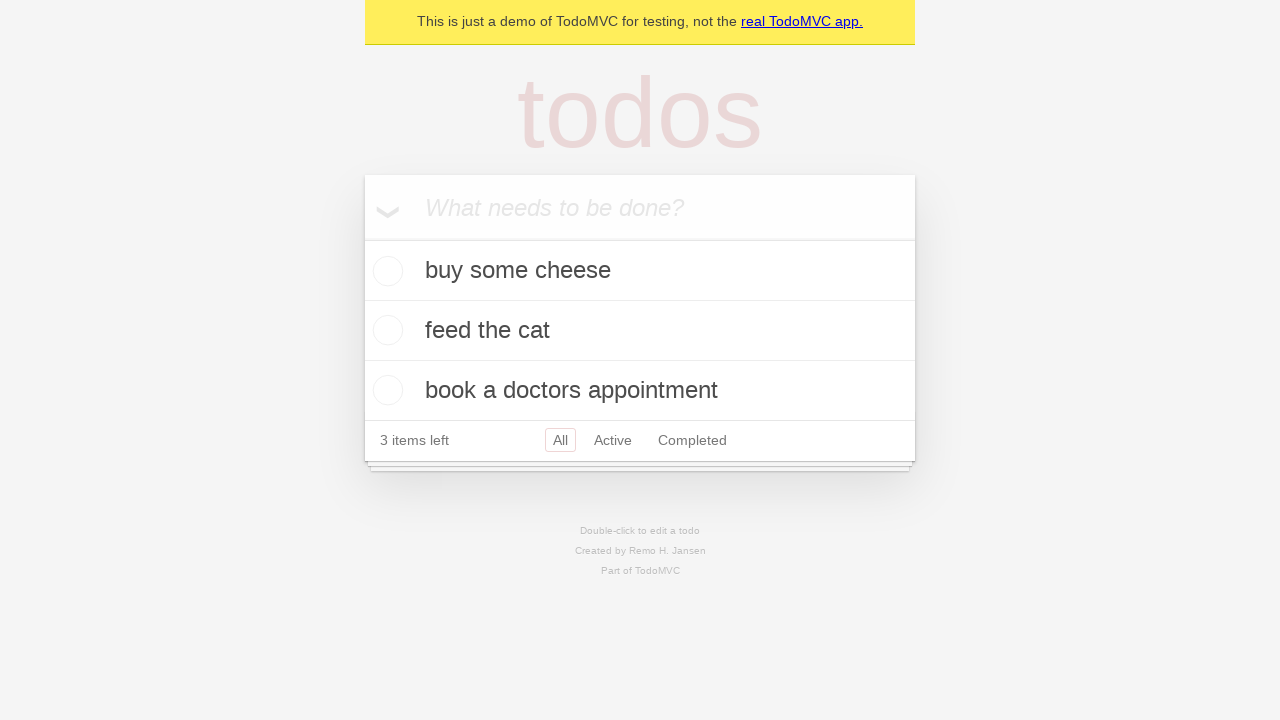

Waited for todo items to load
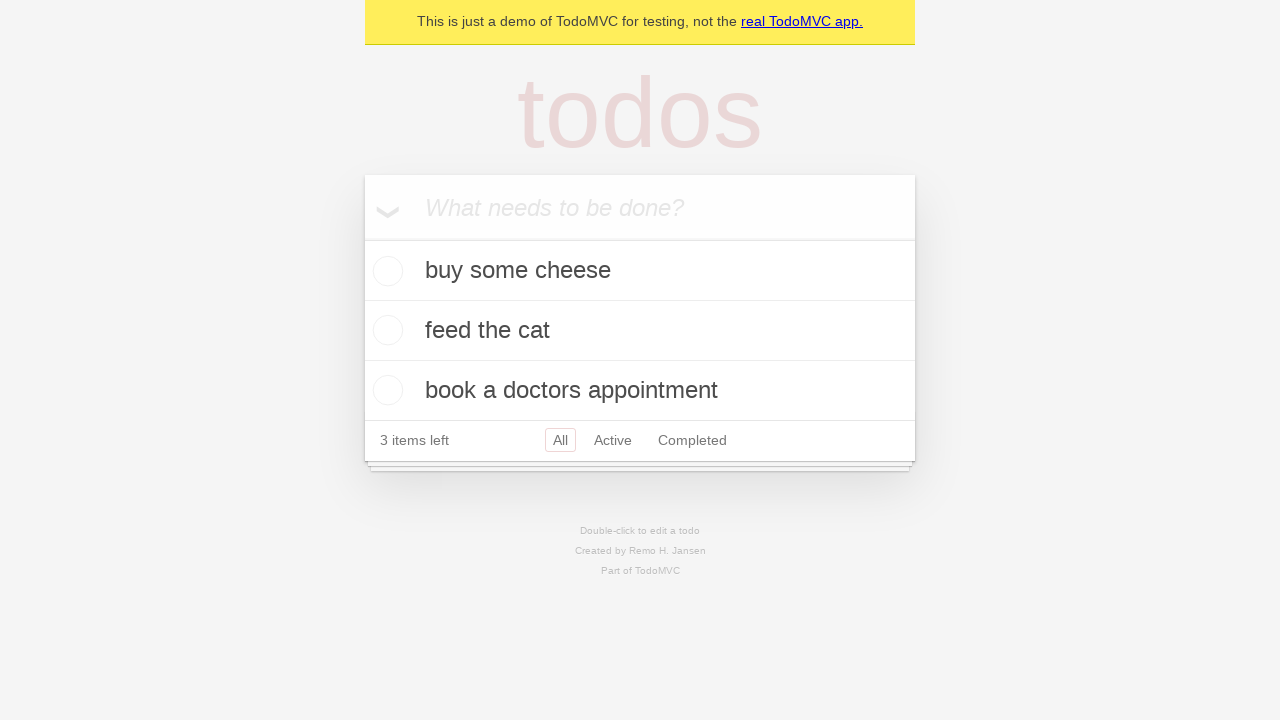

Checked the second todo item (marked as completed) at (385, 330) on internal:testid=[data-testid="todo-item"s] >> nth=1 >> internal:role=checkbox
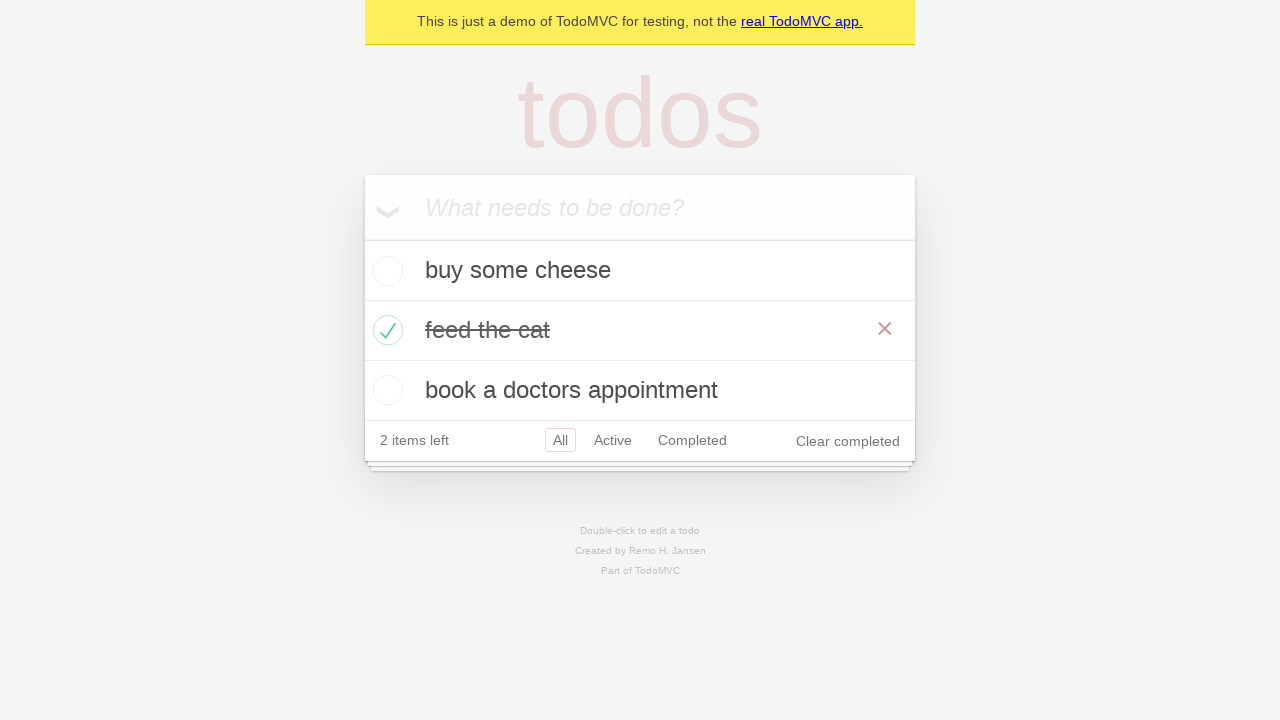

Clicked 'Active' filter to display only non-completed items at (613, 440) on internal:role=link[name="Active"i]
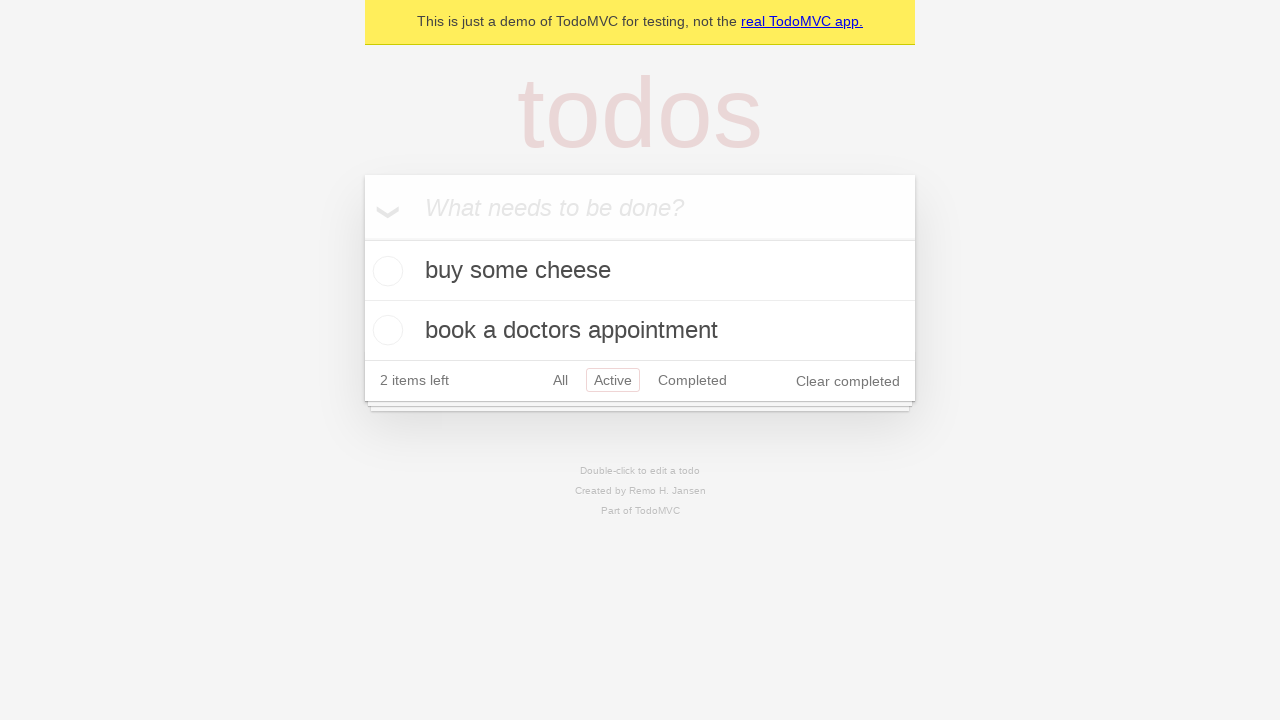

Waited for filter animation to complete
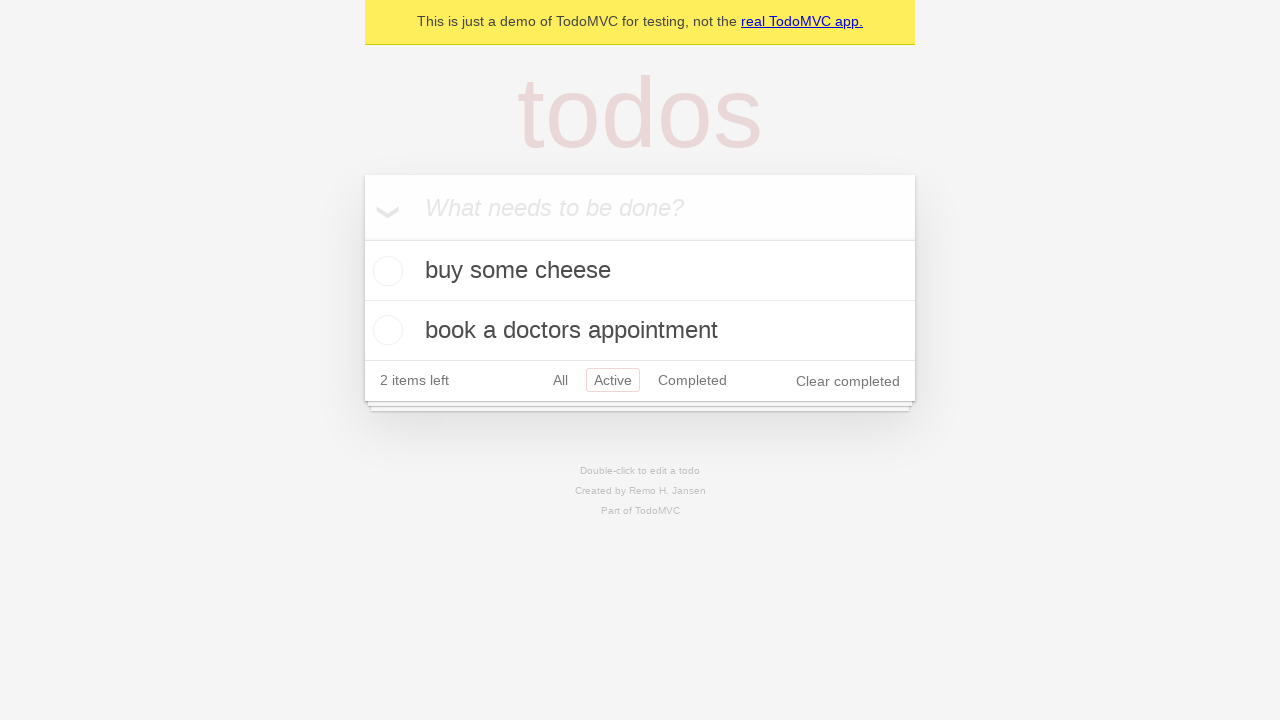

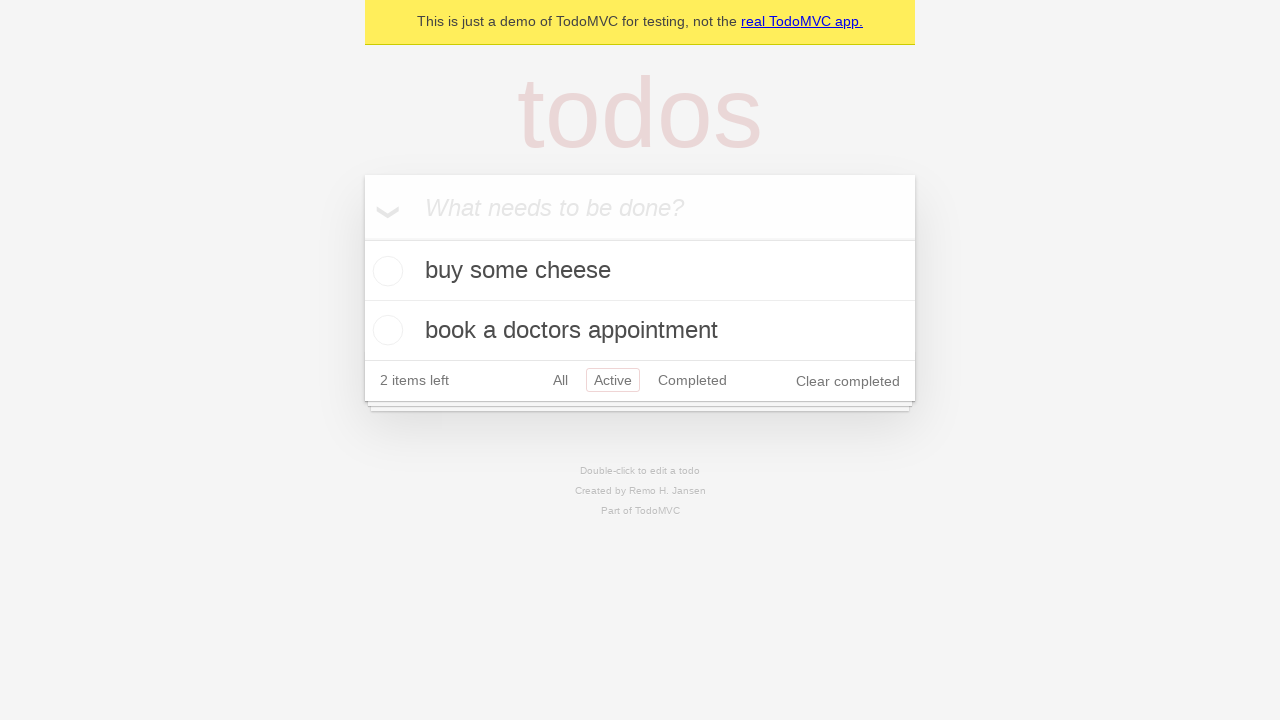